Tests auto-suggestive dropdown functionality by typing partial country name and selecting from suggestions

Starting URL: https://rahulshettyacademy.com/dropdownsPractise/

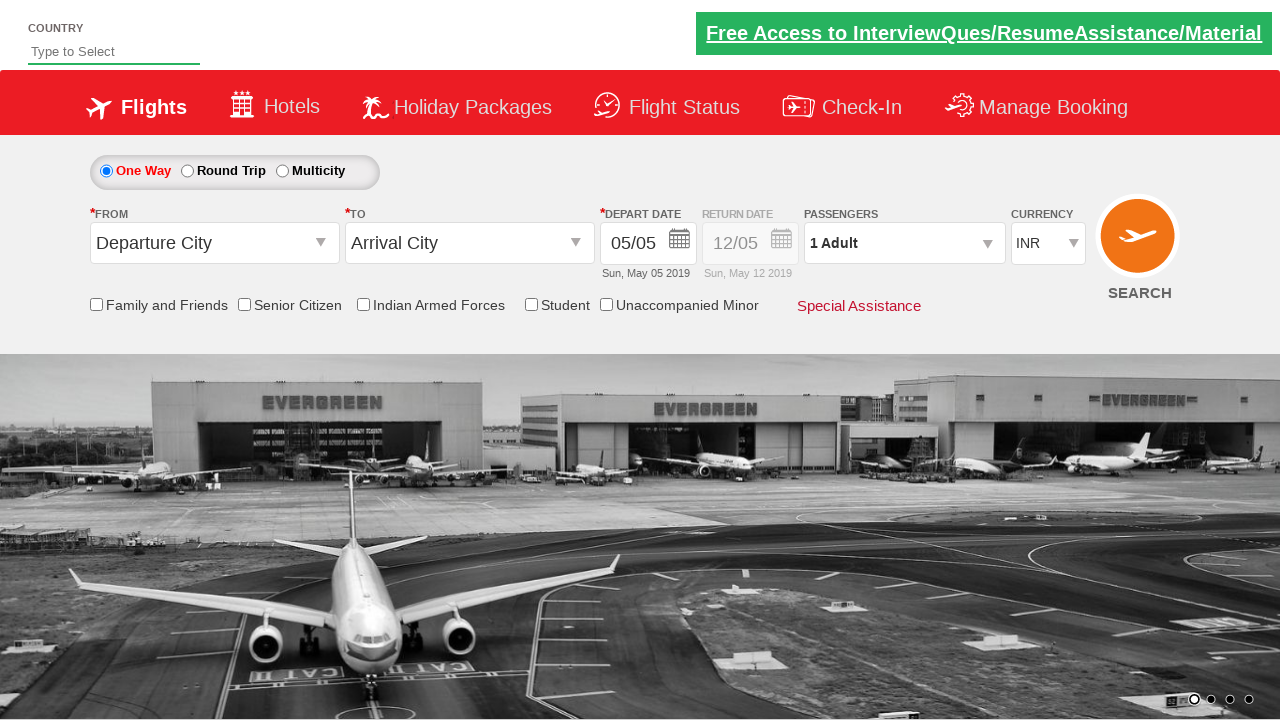

Typed 'Ja' in auto-suggest field to trigger dropdown on #autosuggest
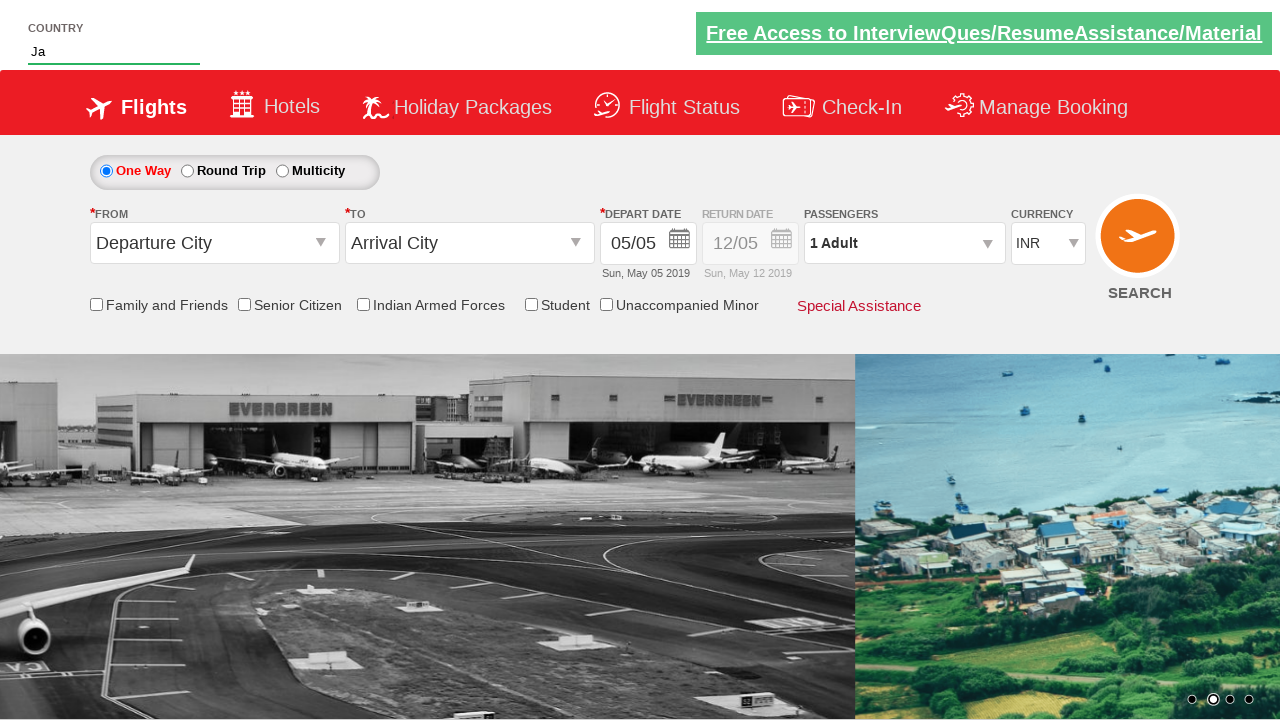

Auto-suggest dropdown suggestions appeared
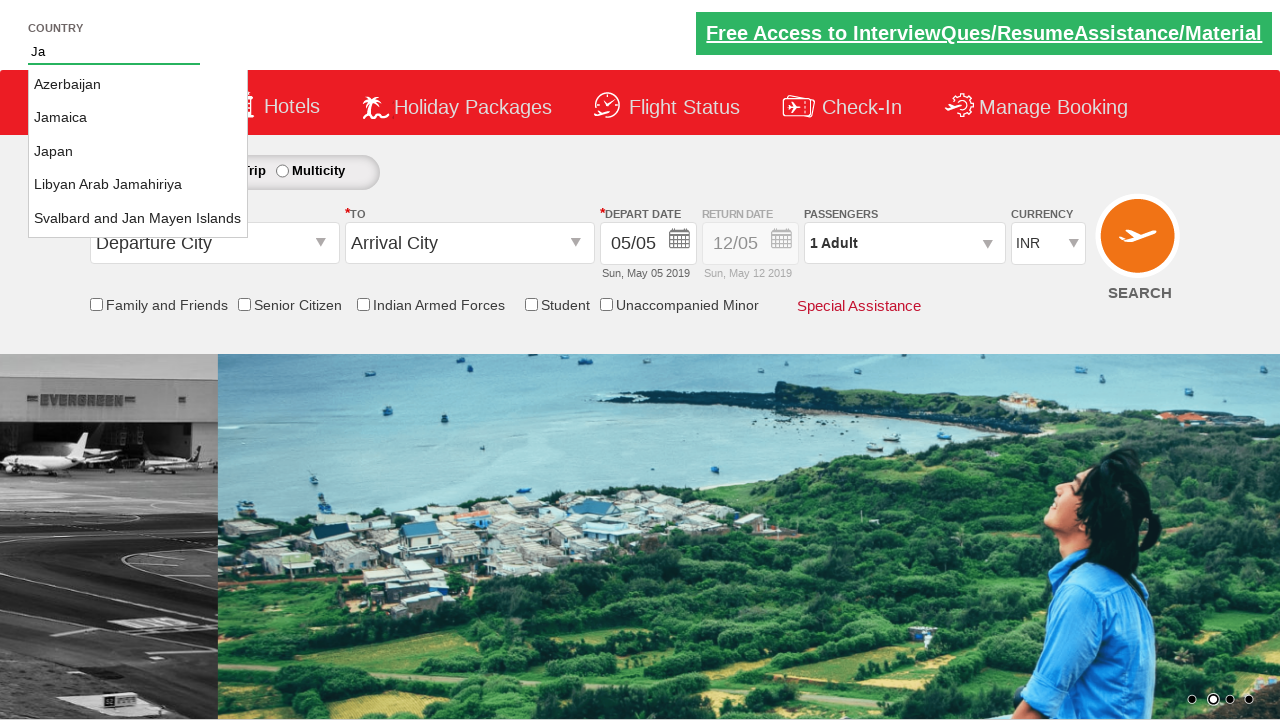

Selected 'Japan' from auto-suggest dropdown at (138, 152) on xpath=//li[@class='ui-menu-item']/a >> nth=2
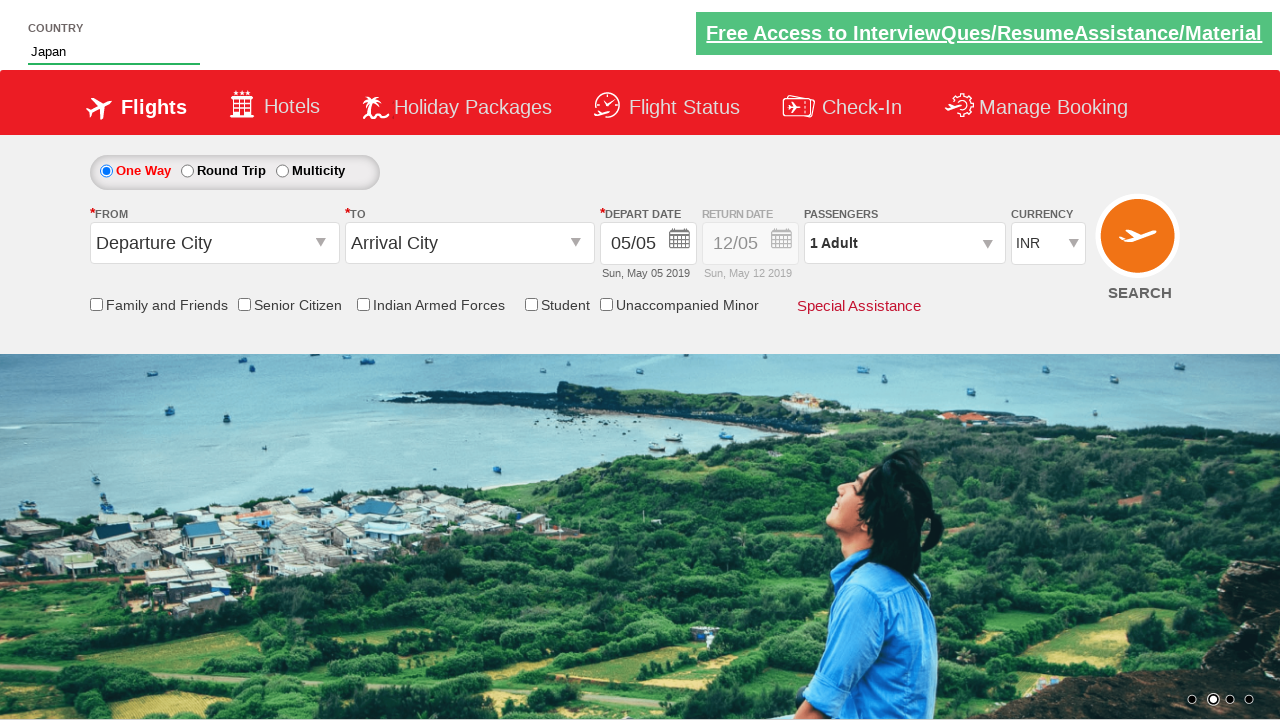

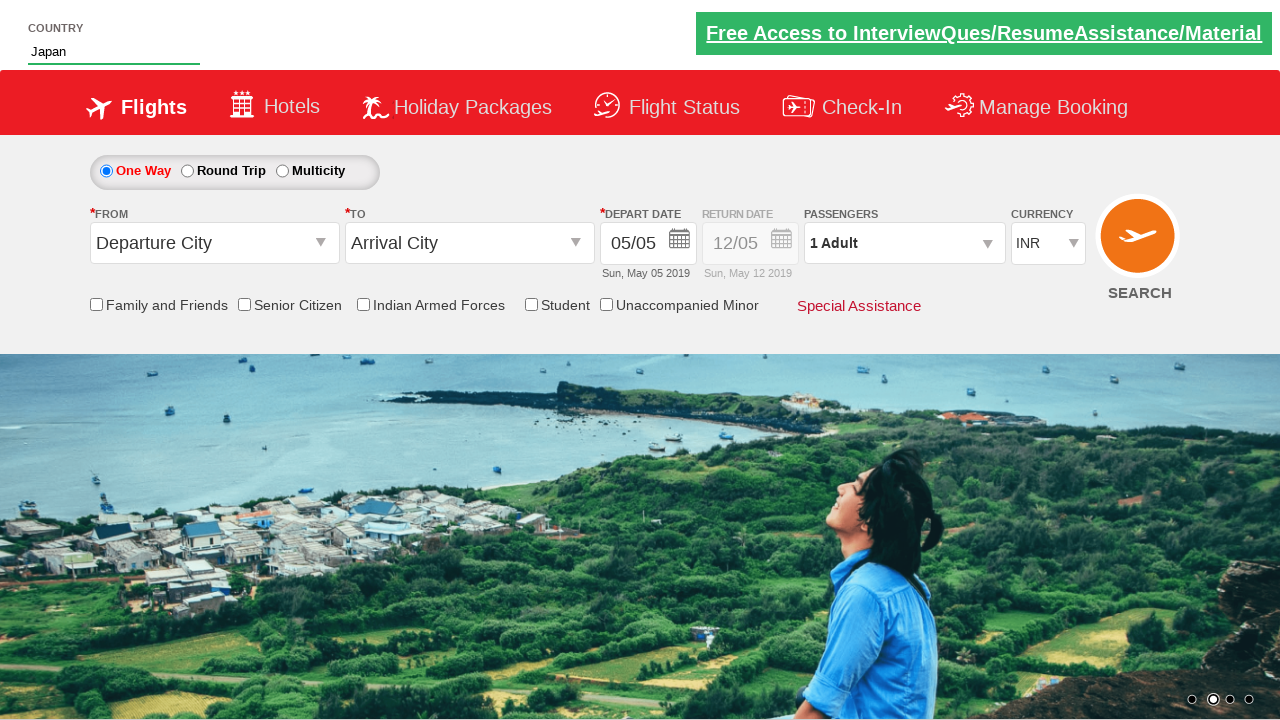